Navigates to example.com, queries all anchor elements on the page, then navigates back in browser history

Starting URL: https://example.com/

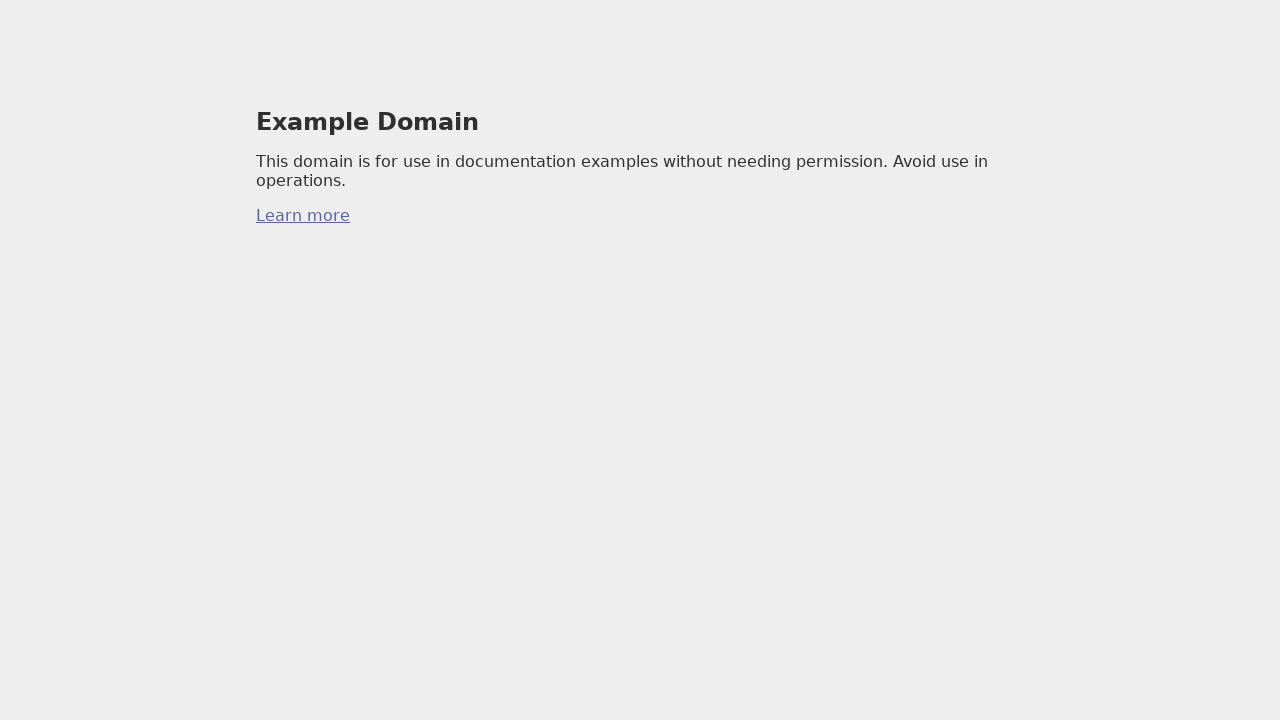

Navigated to example.com
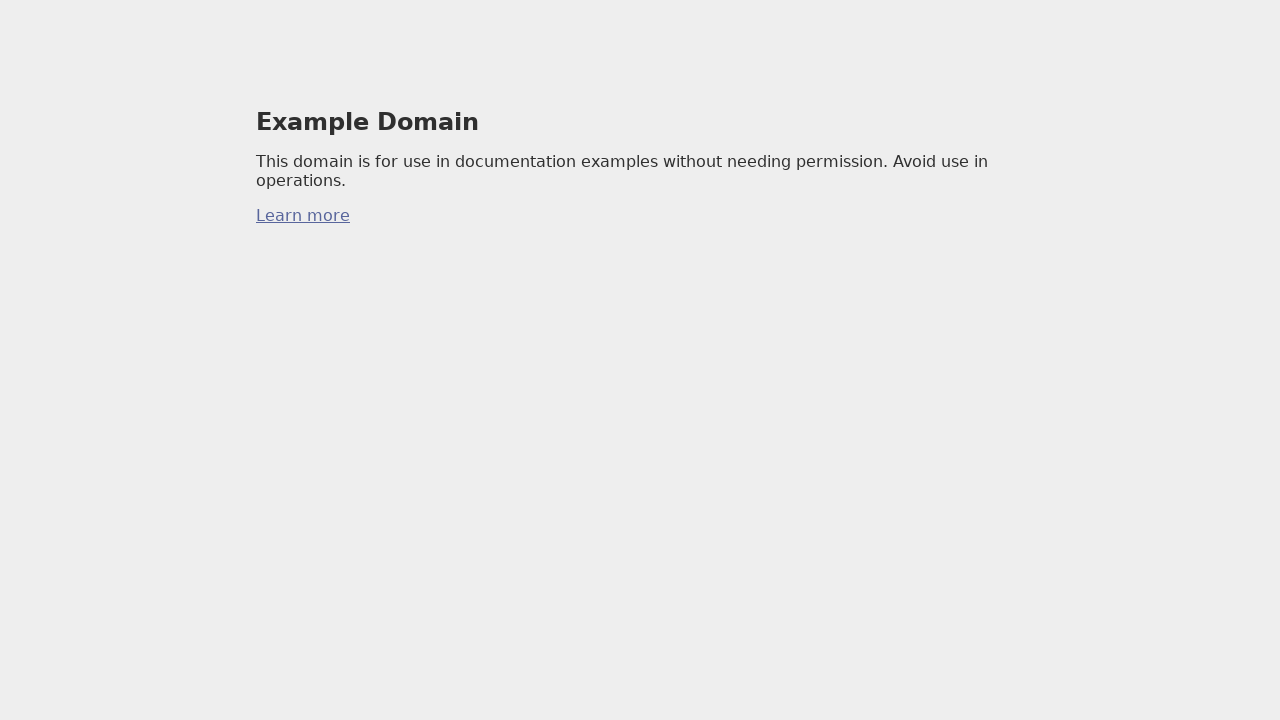

Queried all anchor elements on the page
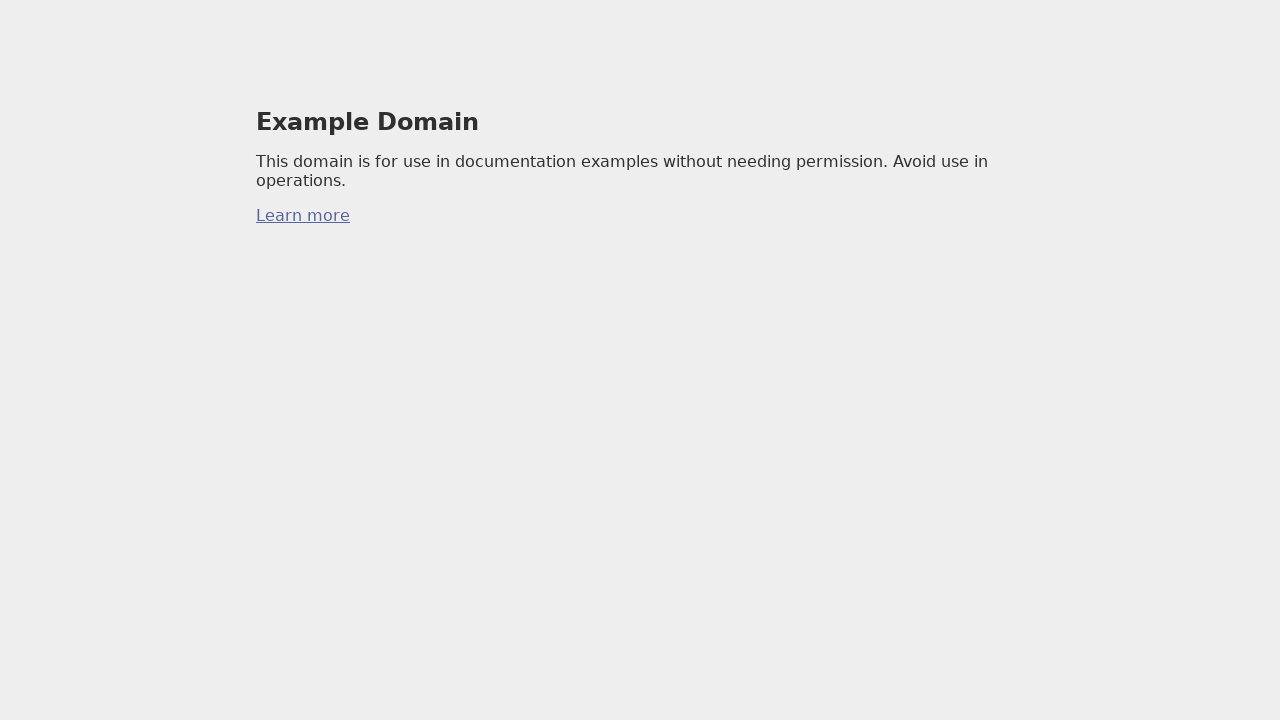

Navigated back in browser history
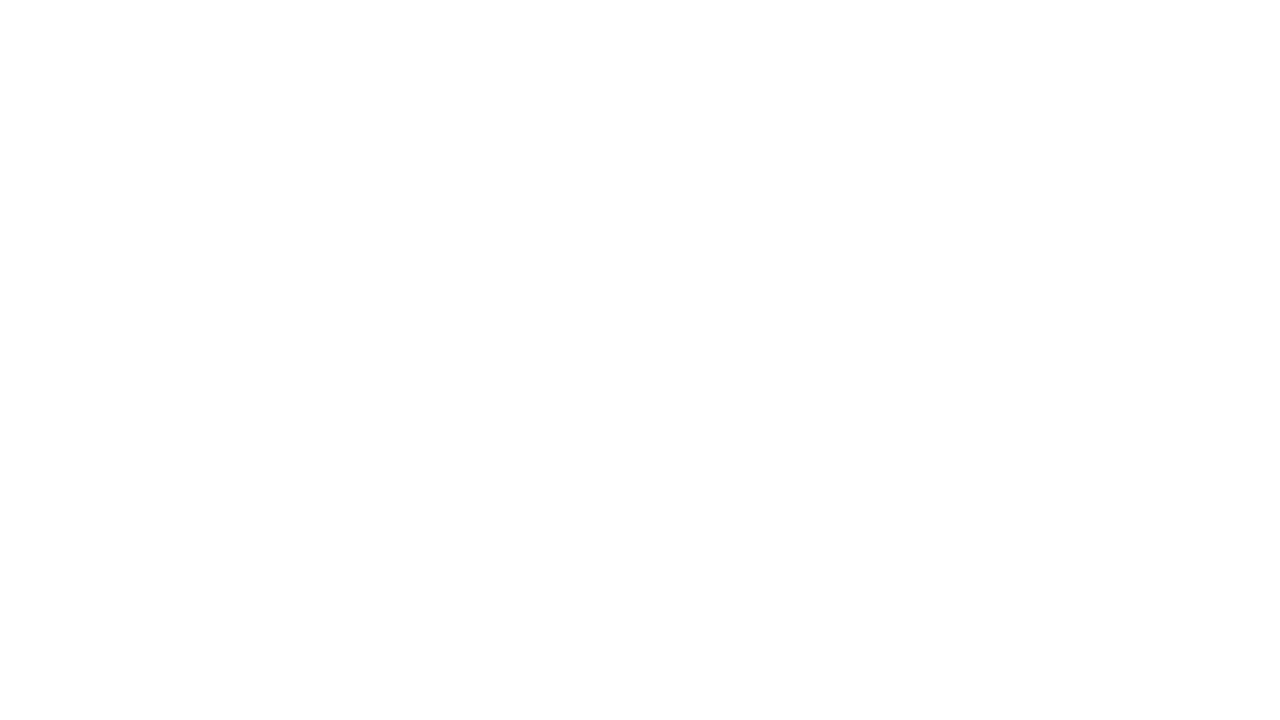

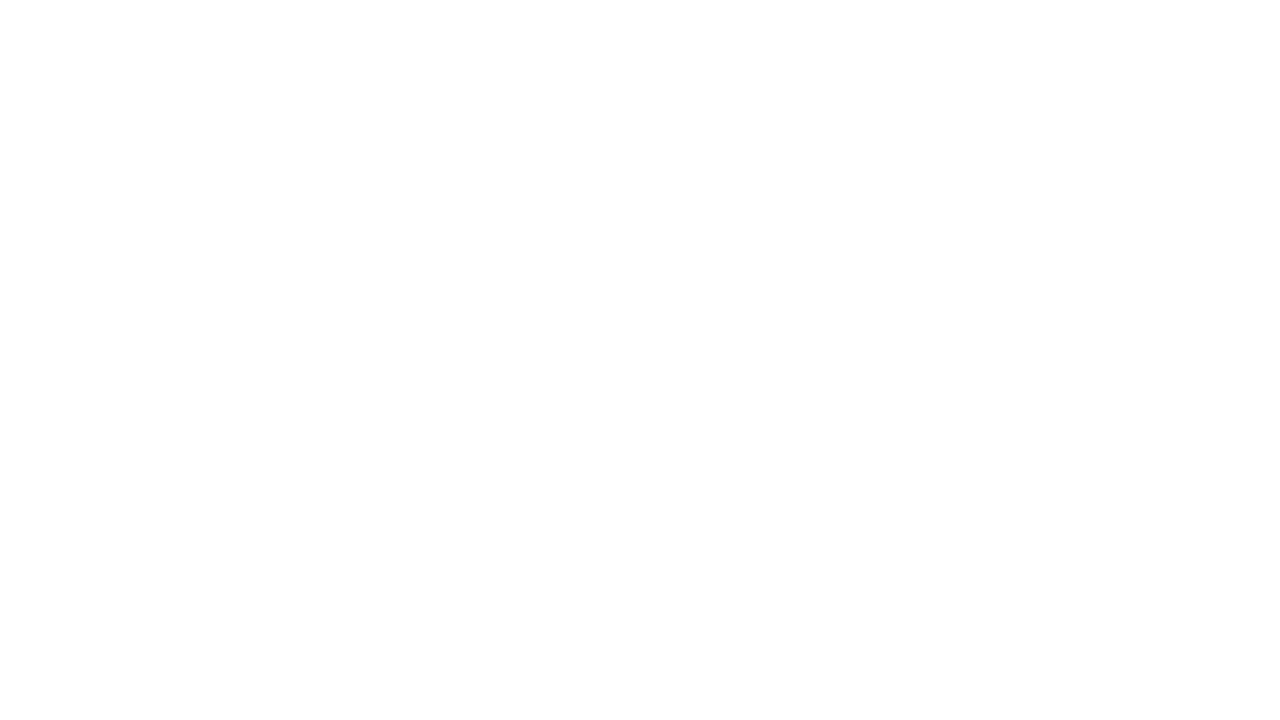